Tests tooltip functionality by hovering over an element within an iframe and verifying tooltip text appears

Starting URL: https://jqueryui.com/tooltip/

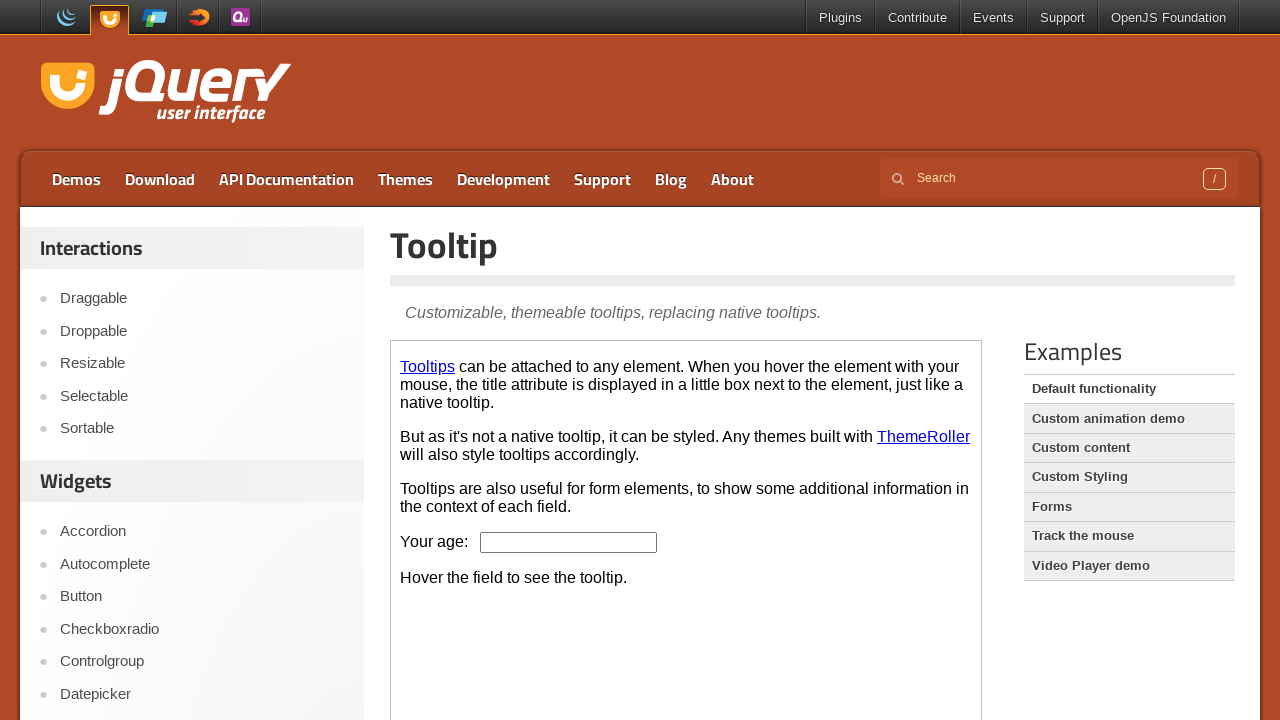

Located the demo iframe
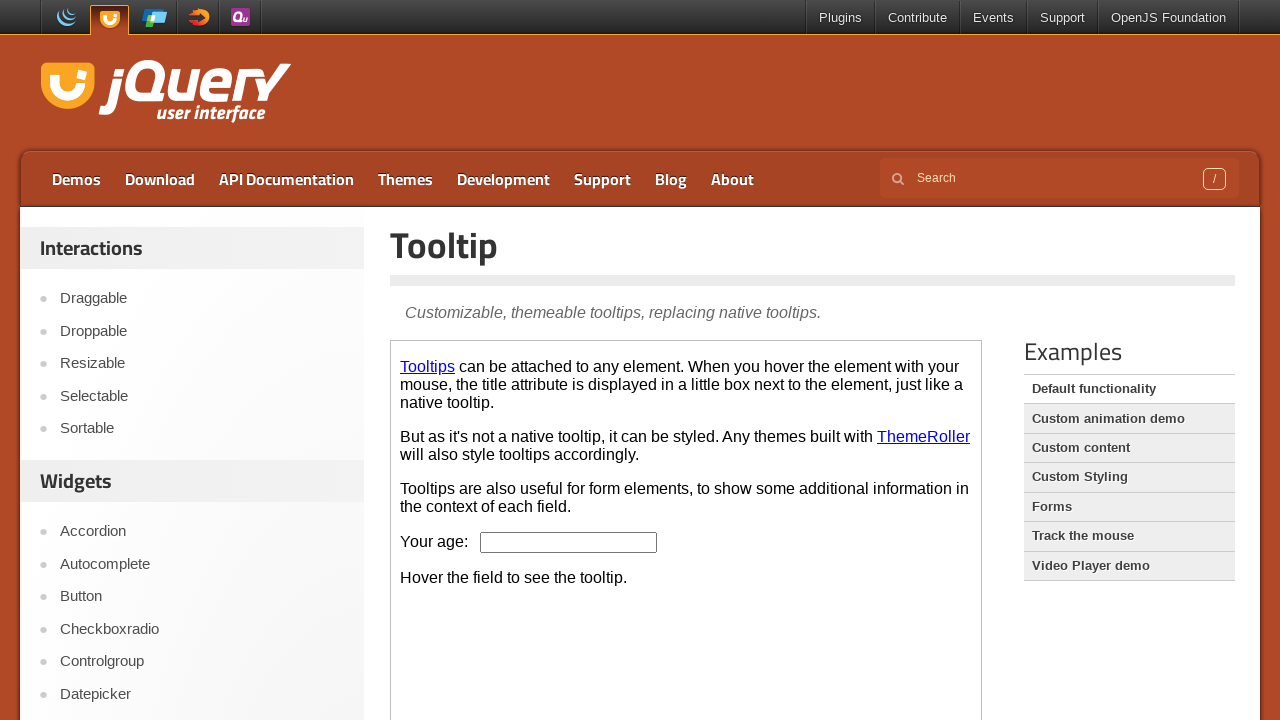

Located the age input field within iframe
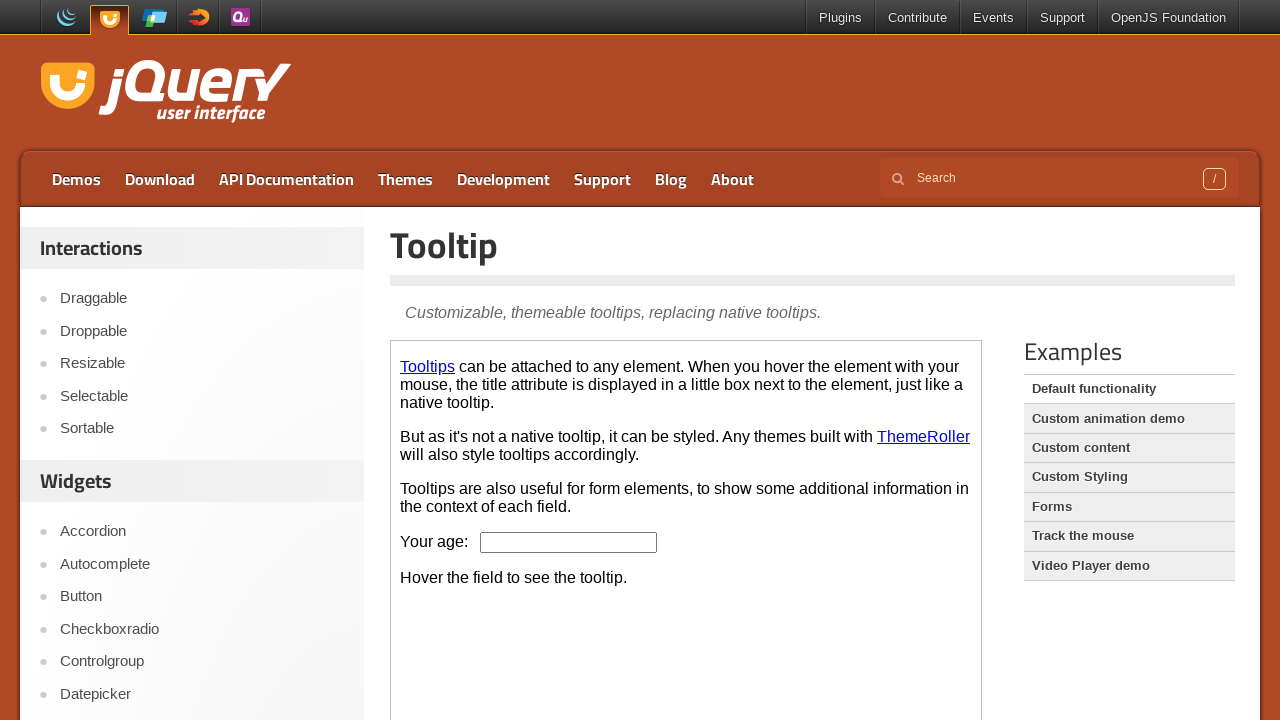

Hovered over the age input field to trigger tooltip at (569, 542) on .demo-frame >> internal:control=enter-frame >> #age
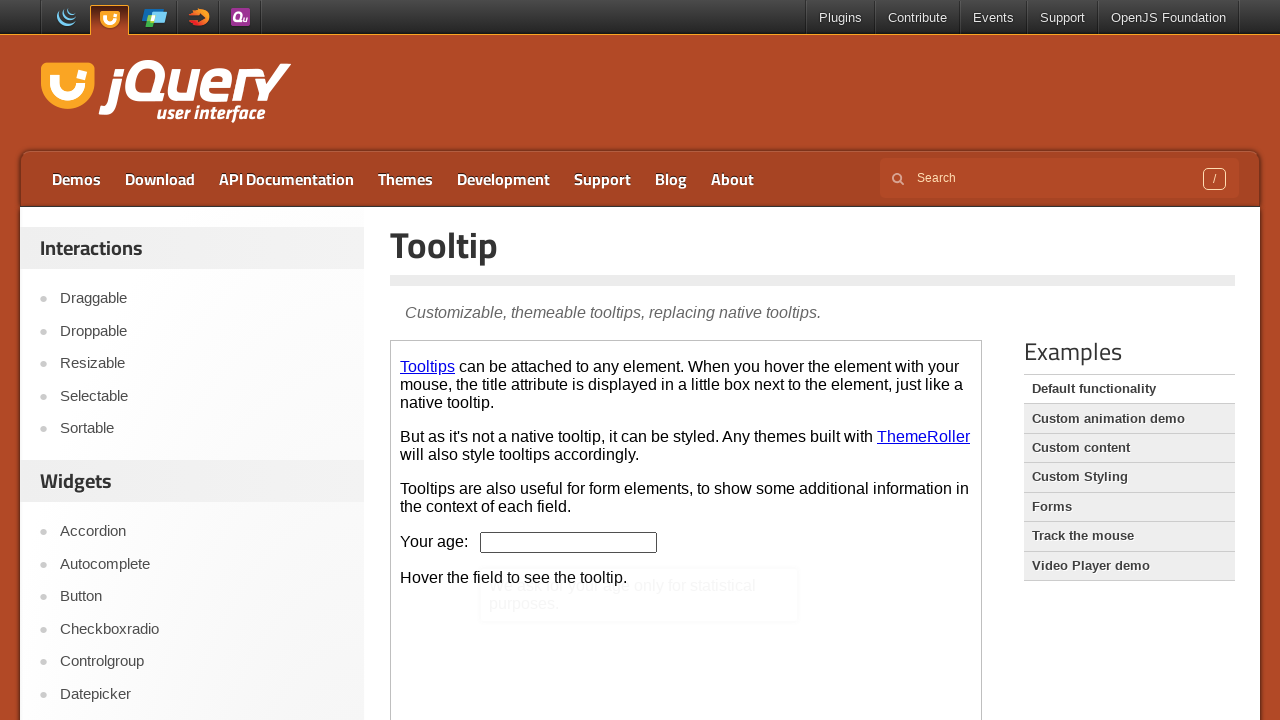

Located the tooltip content element
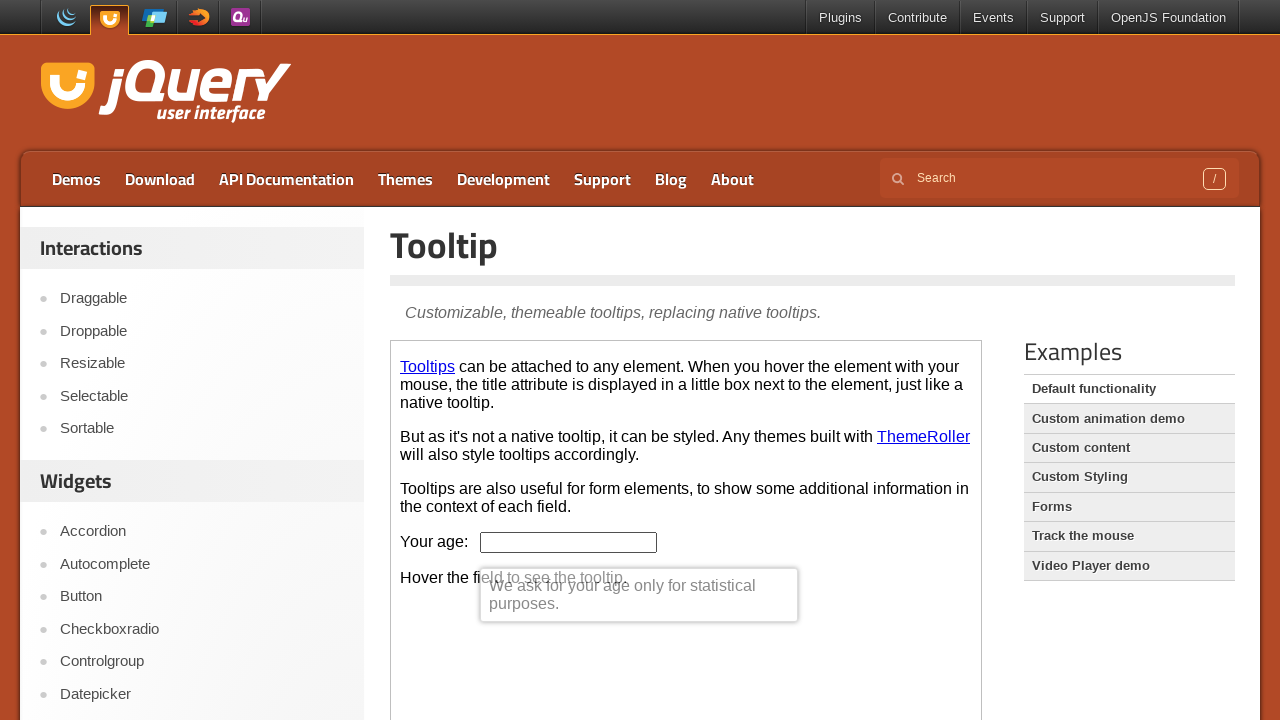

Retrieved tooltip text content
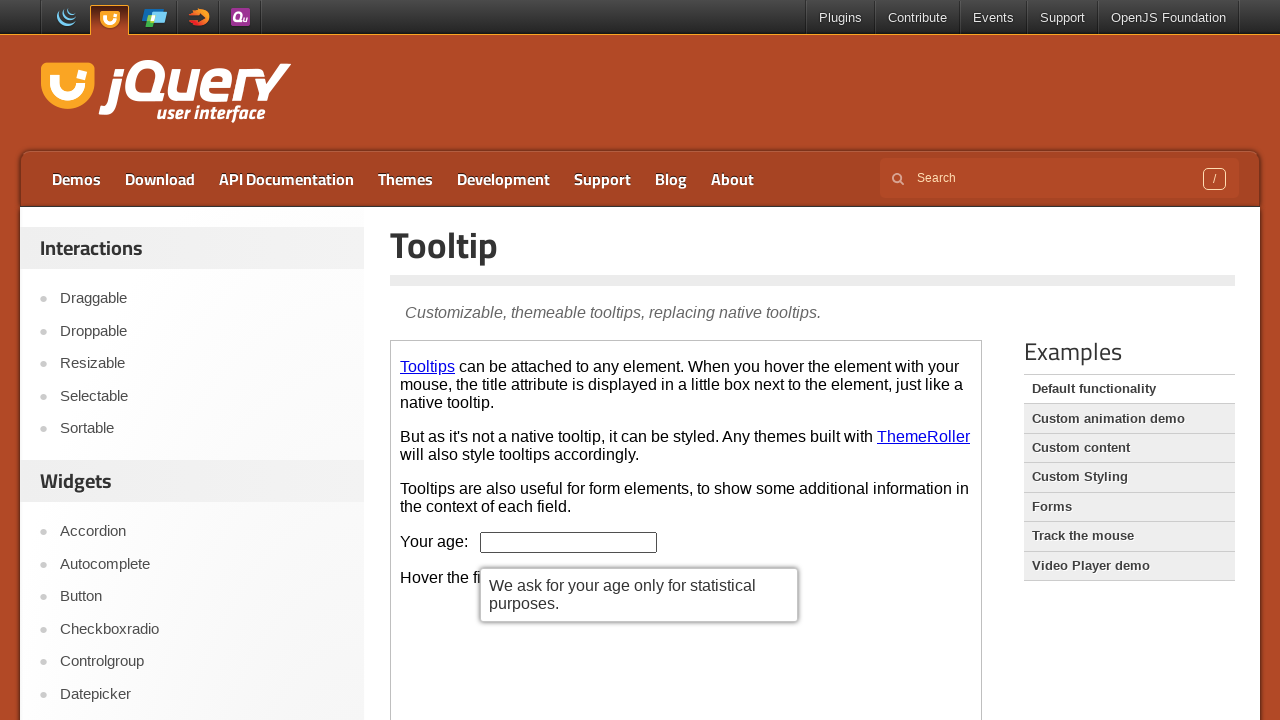

Verified tooltip text: We ask for your age only for statistical purposes.
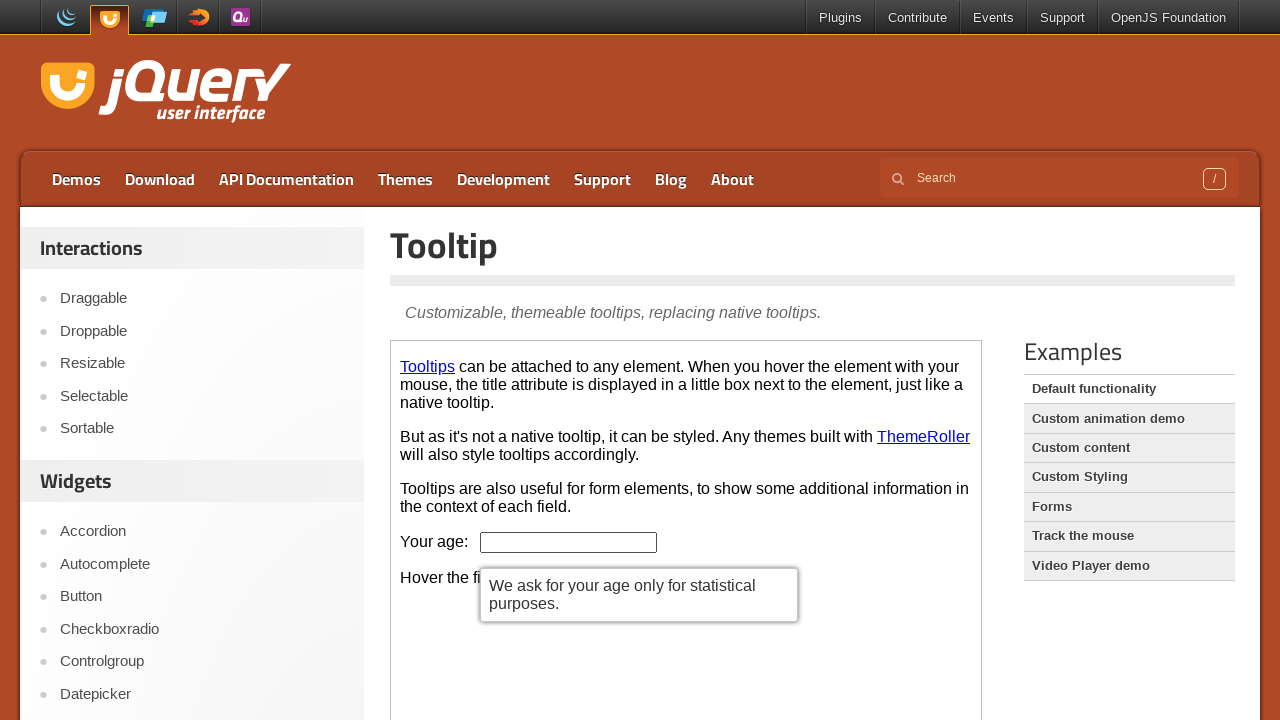

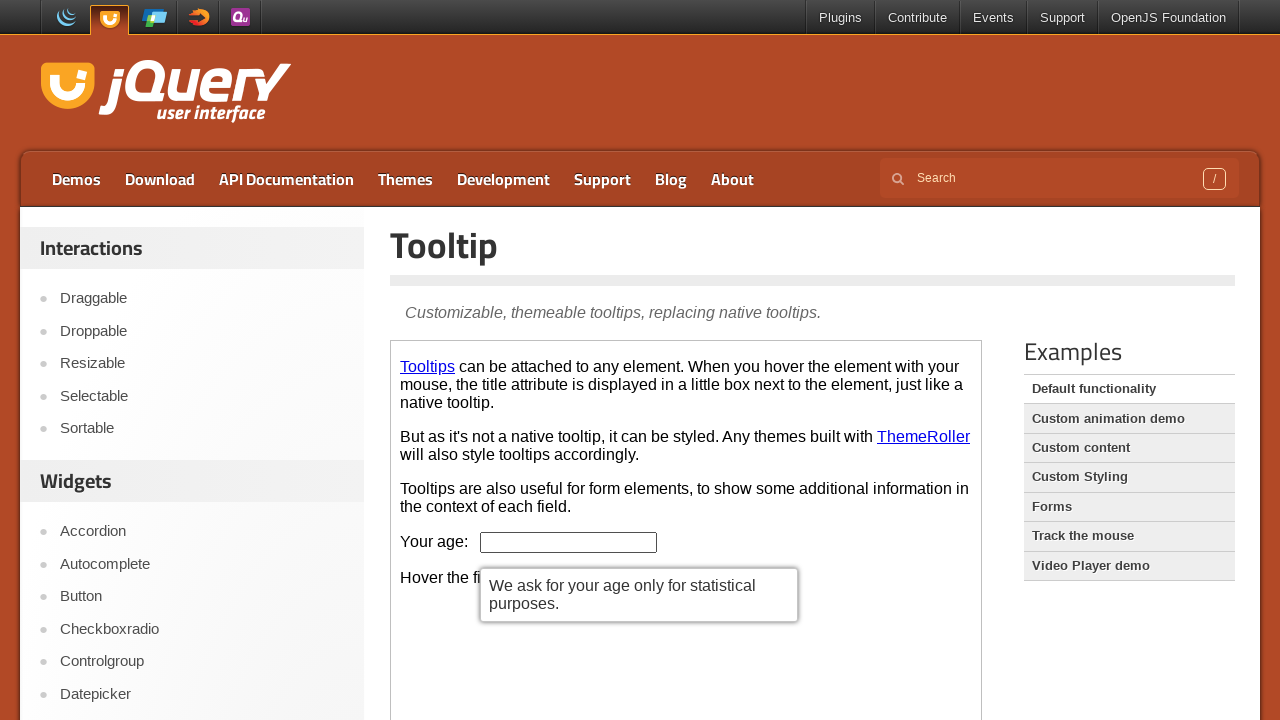